Navigates to Merriam-Webster website and verifies that links are present on the page

Starting URL: https://www.merriam-webster.com/

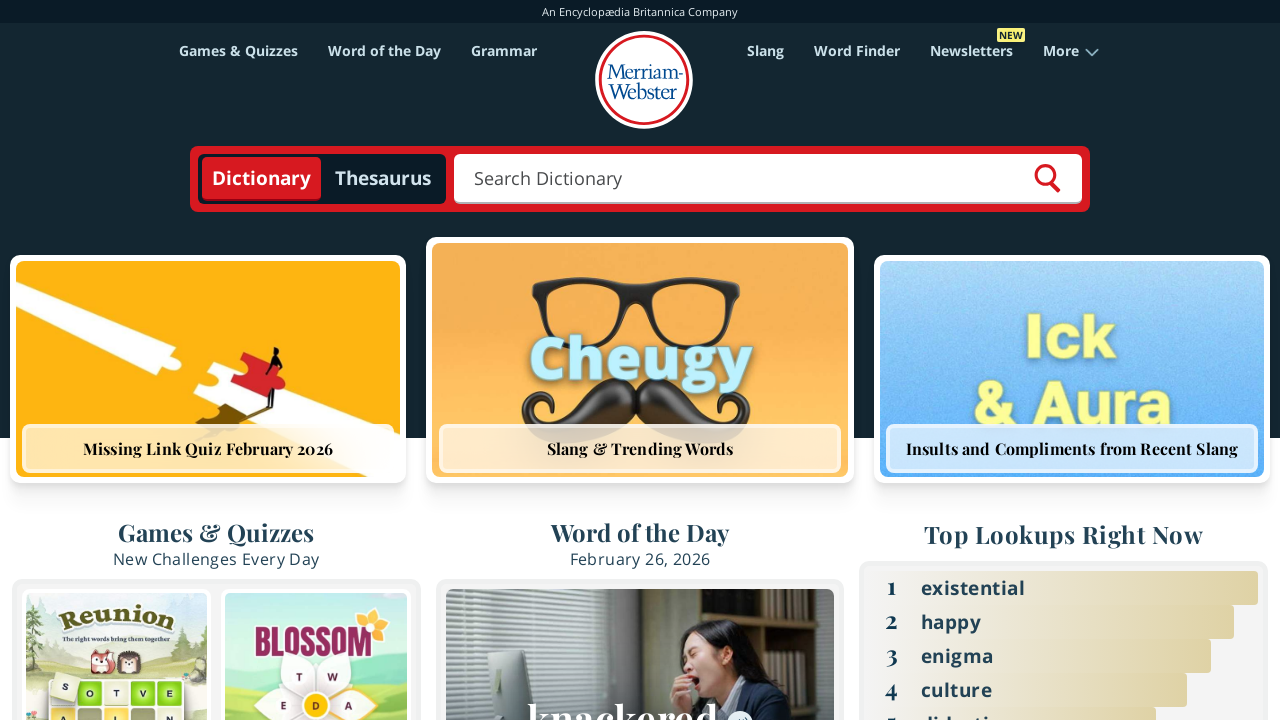

Navigated to Merriam-Webster website
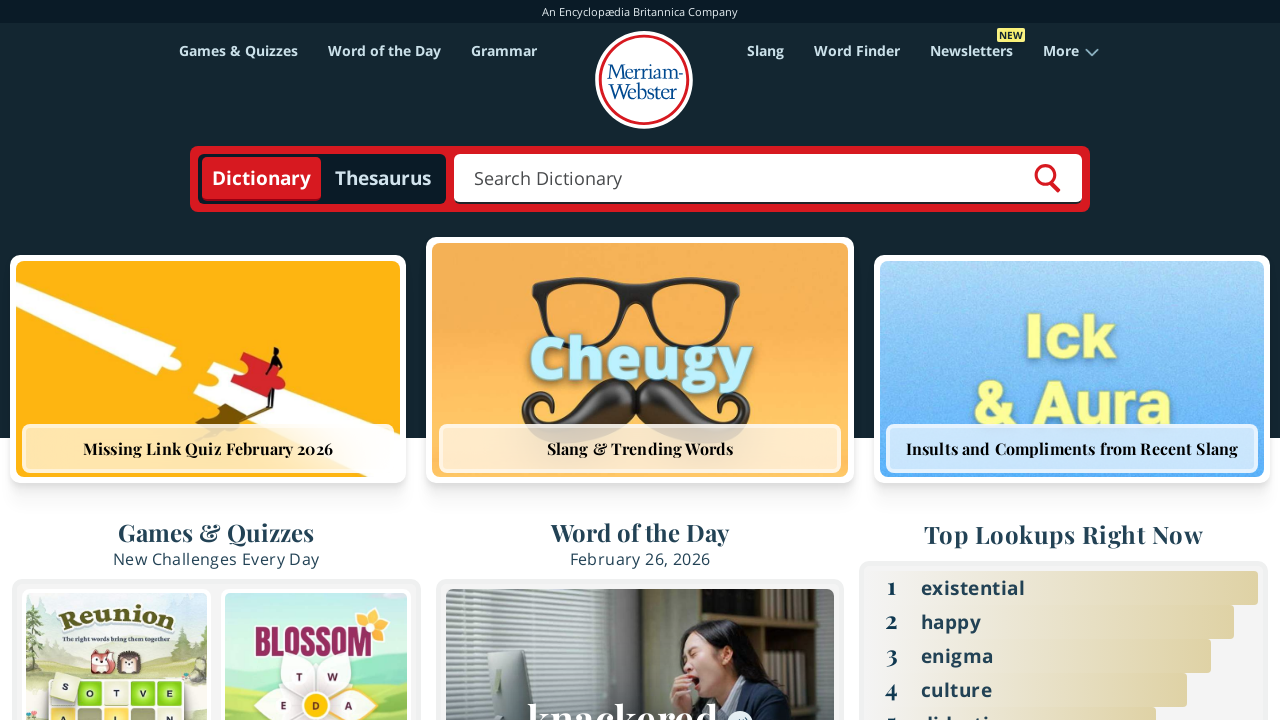

Waited for links to load on the page
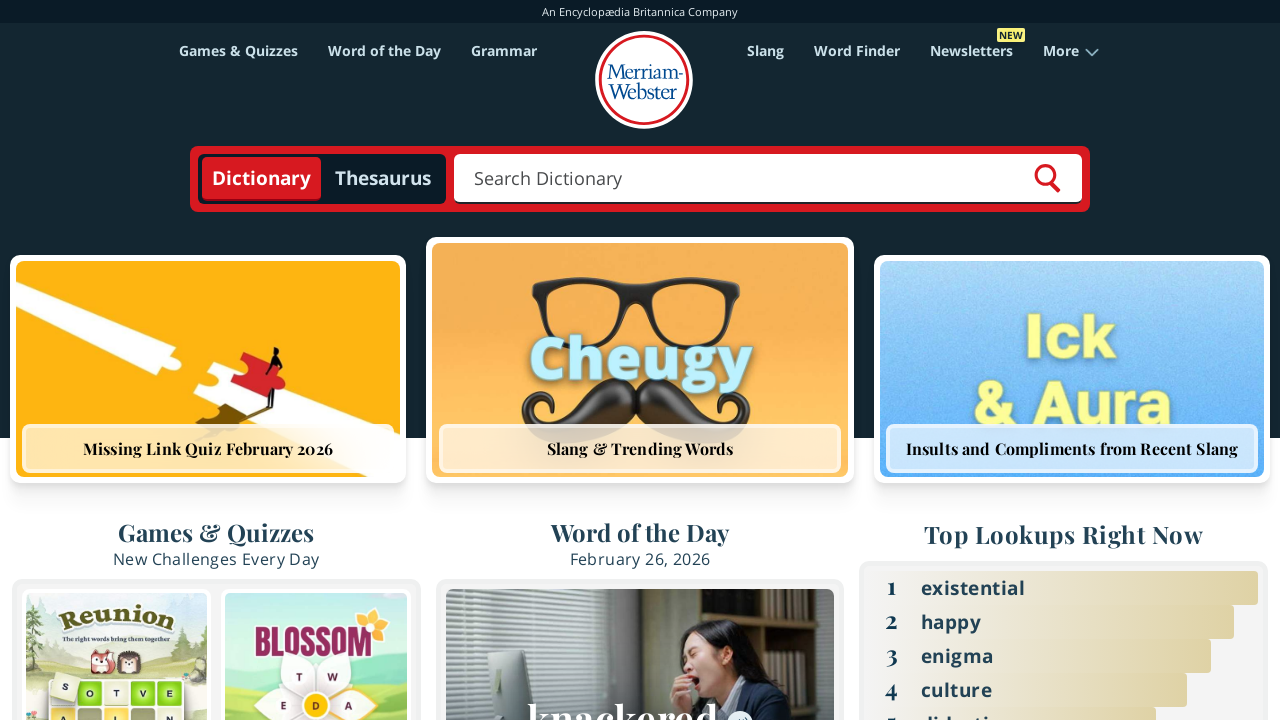

Retrieved all links from the page
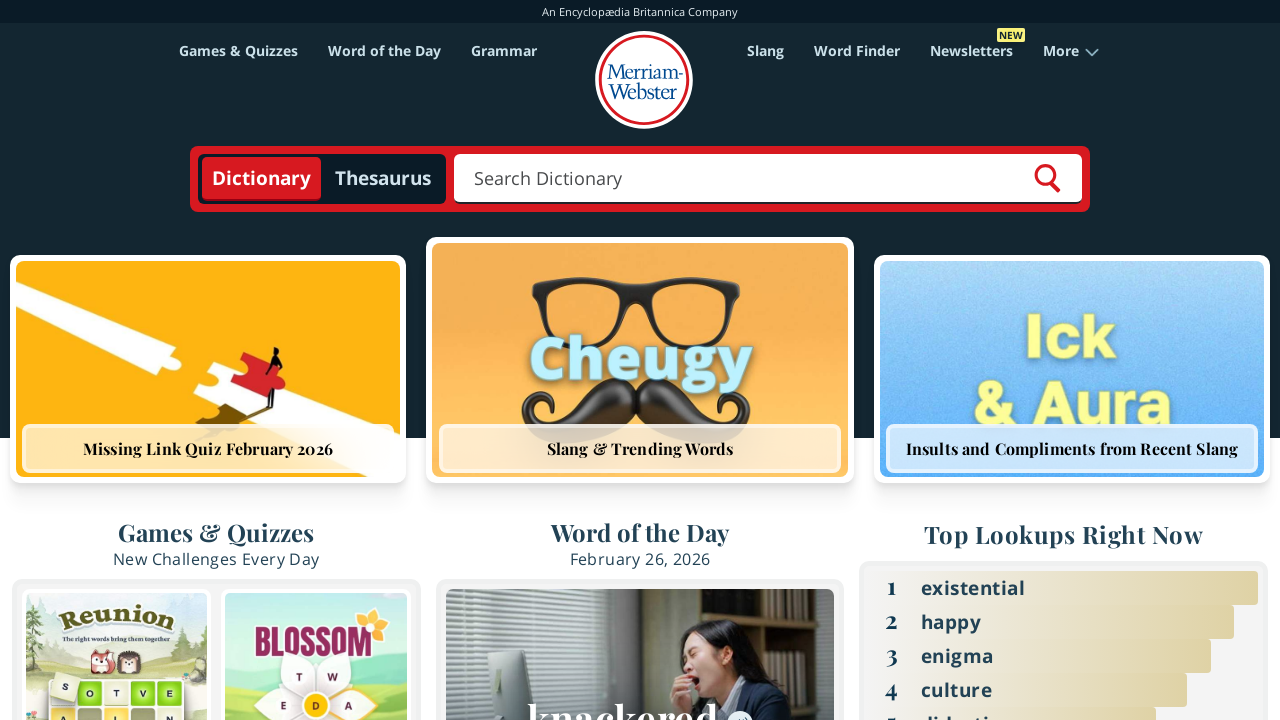

Verified that 241 links are present on the page
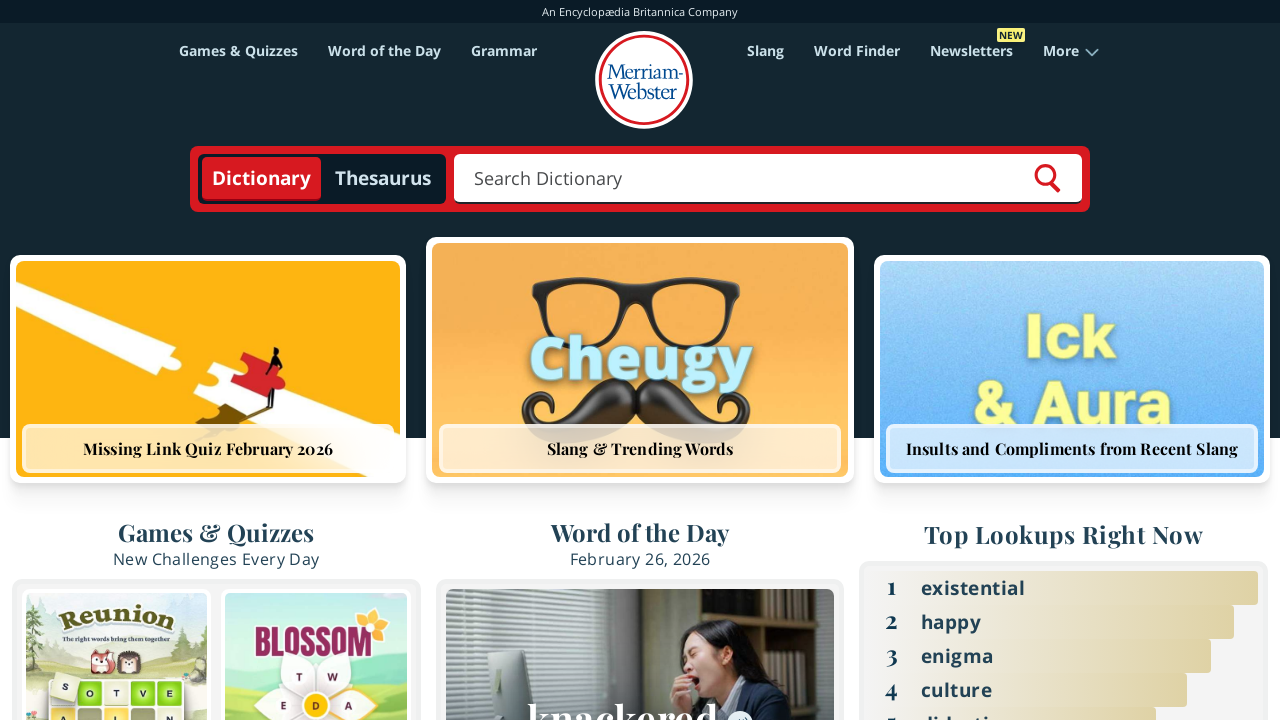

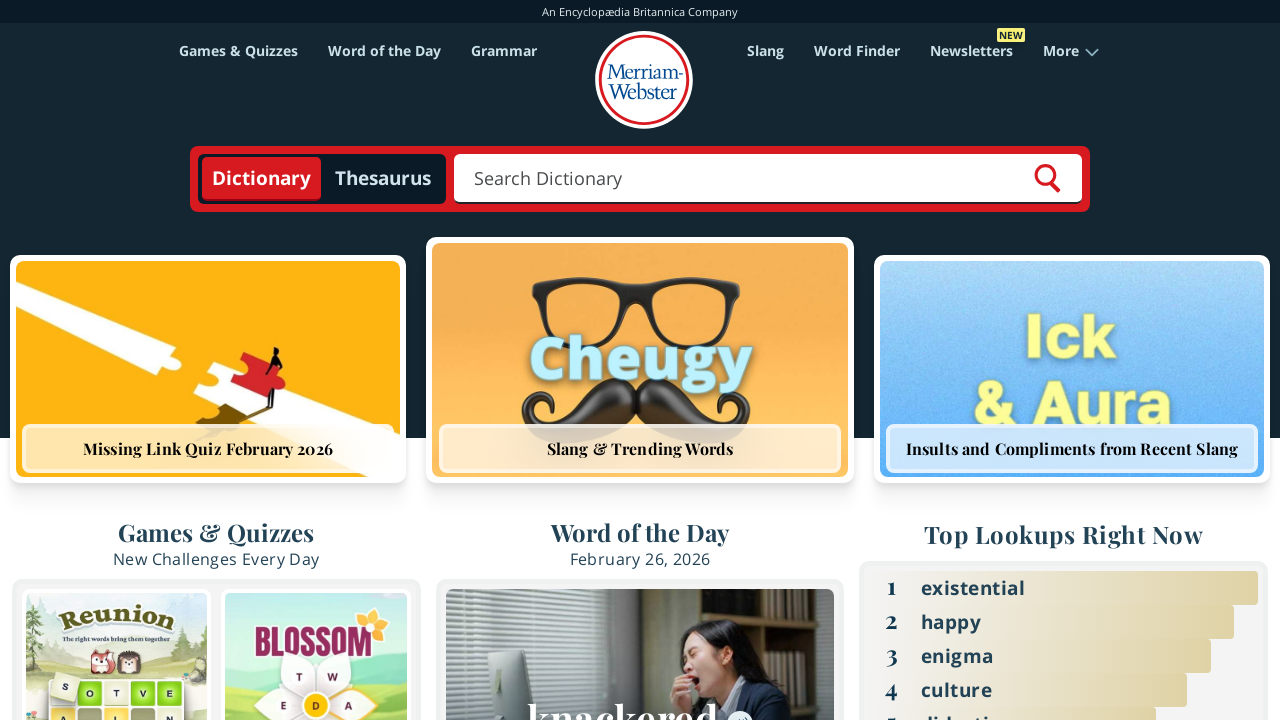